Tests mouse movement relative to an element by moving cursor and verifying coordinates

Starting URL: https://selenium.dev/selenium/web/mouse_interaction.html

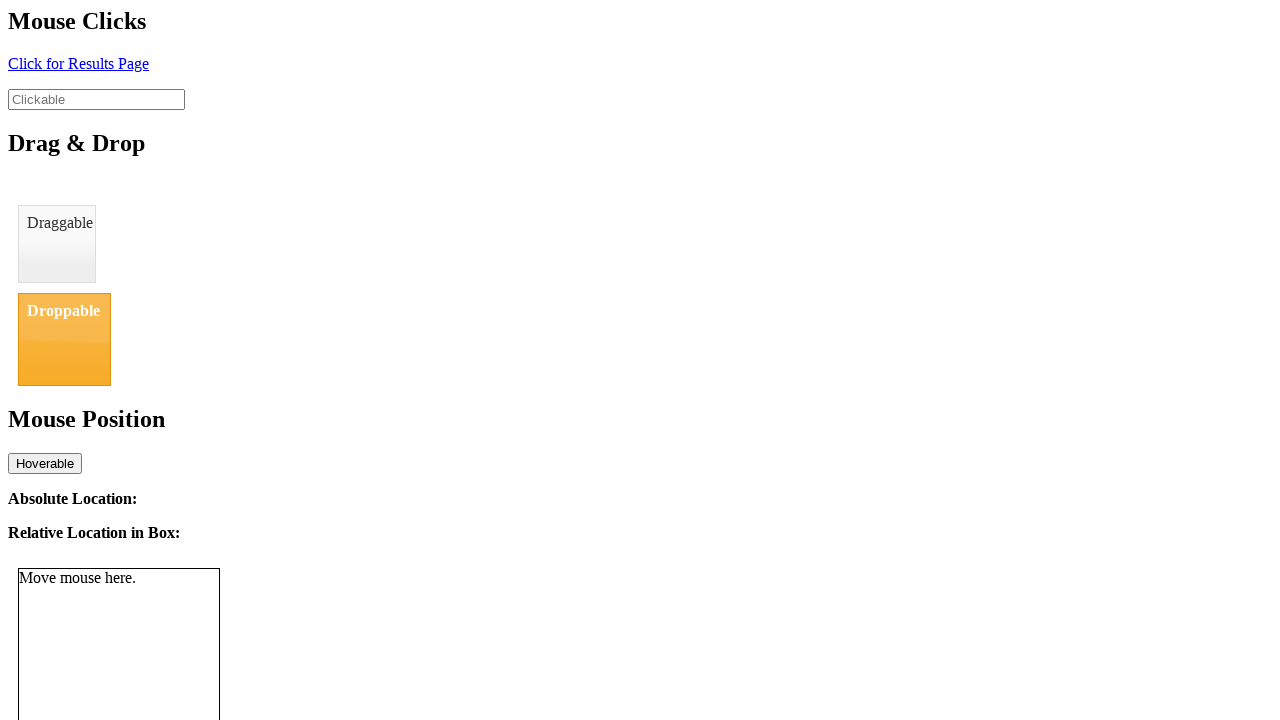

Navigated to mouse interaction test page
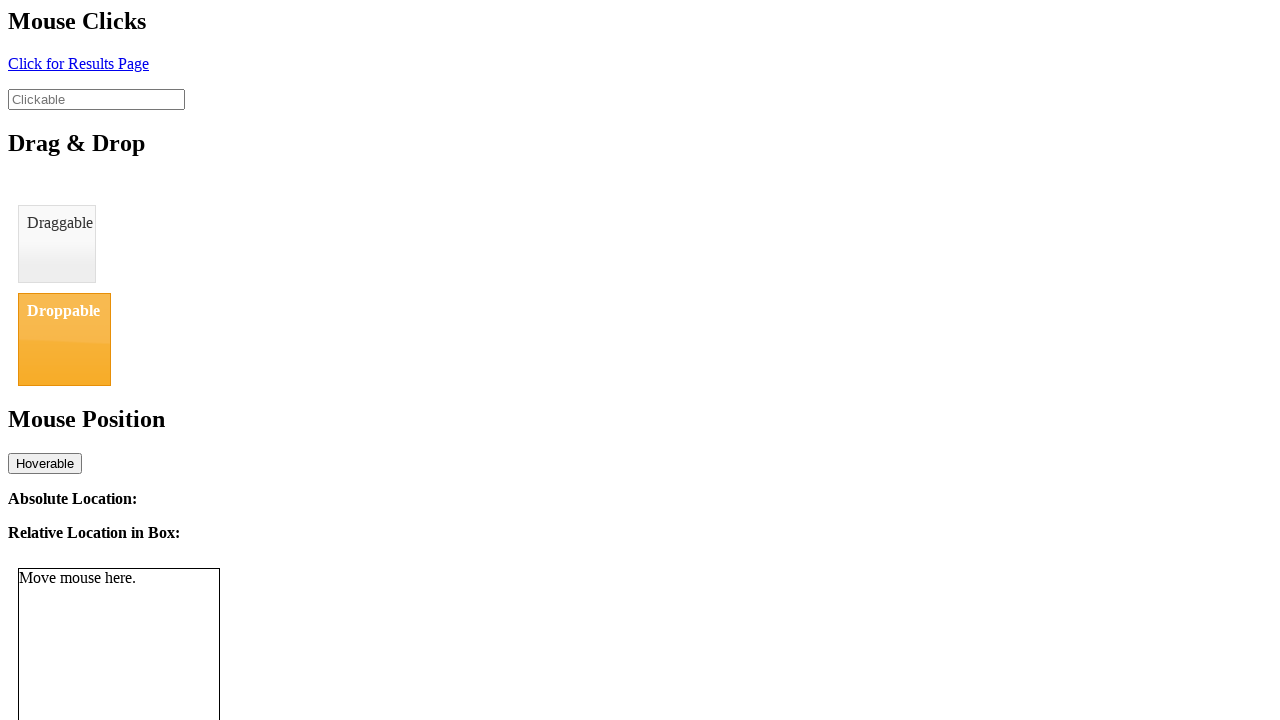

Located mouse tracker element
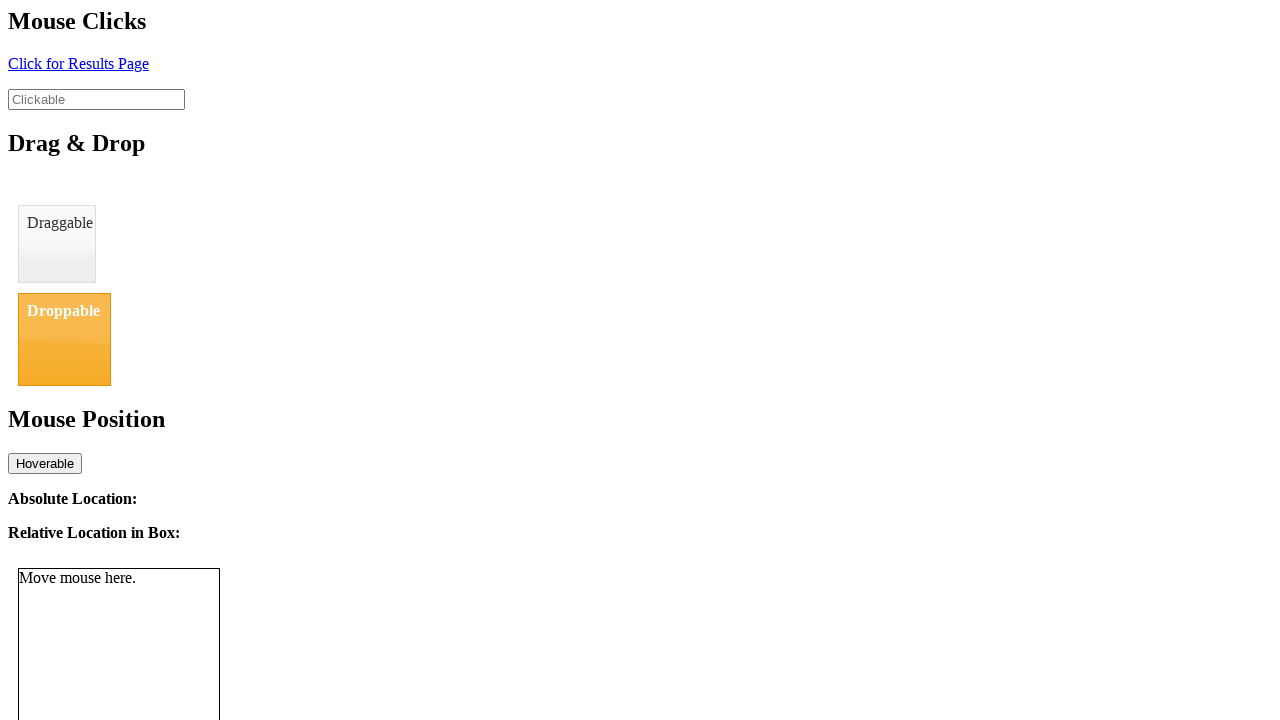

Retrieved bounding box of mouse tracker element
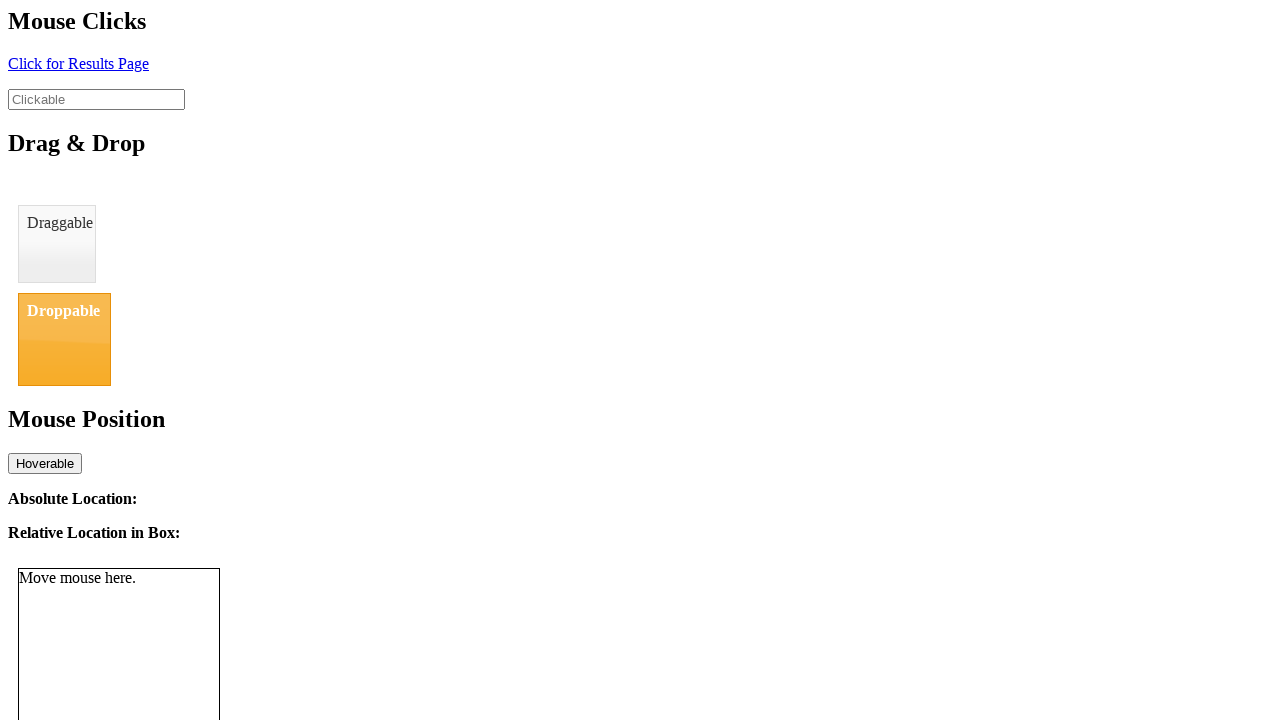

Moved mouse cursor to offset position (108 pixels right from element) at (126, 568)
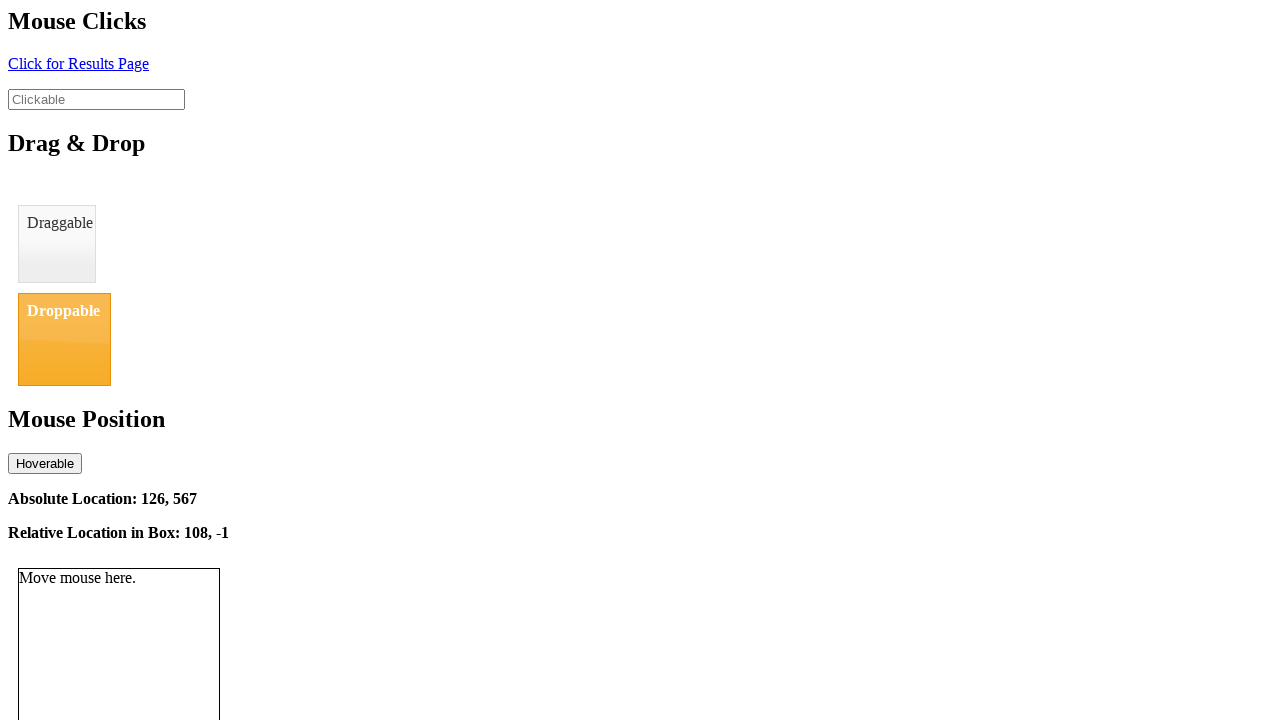

Retrieved relative location text content
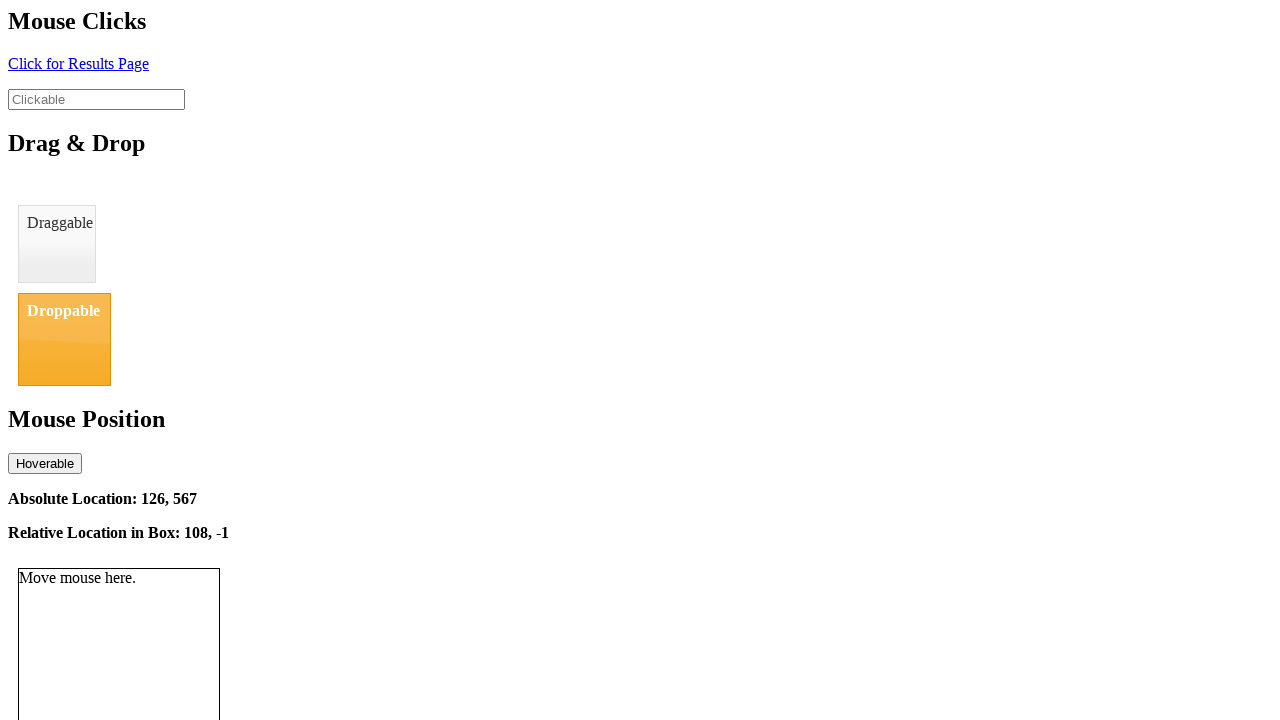

Parsed coordinates from relative location text
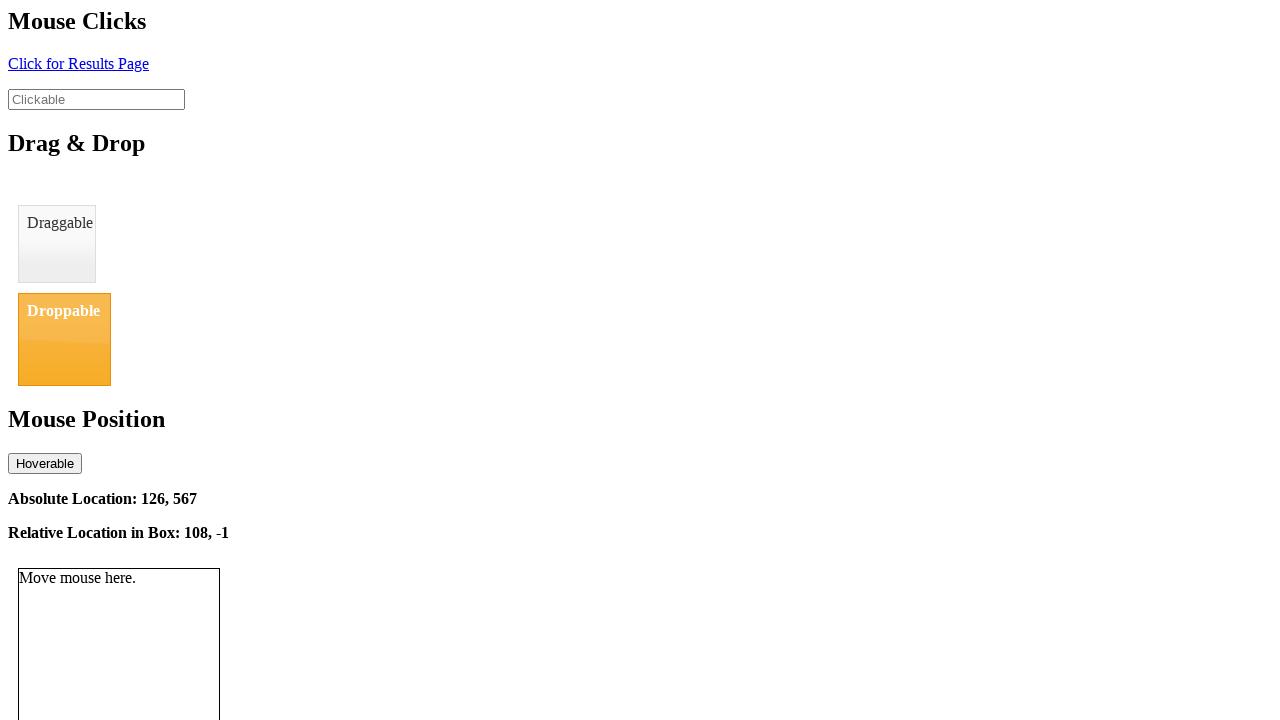

Extracted X coordinate: 108
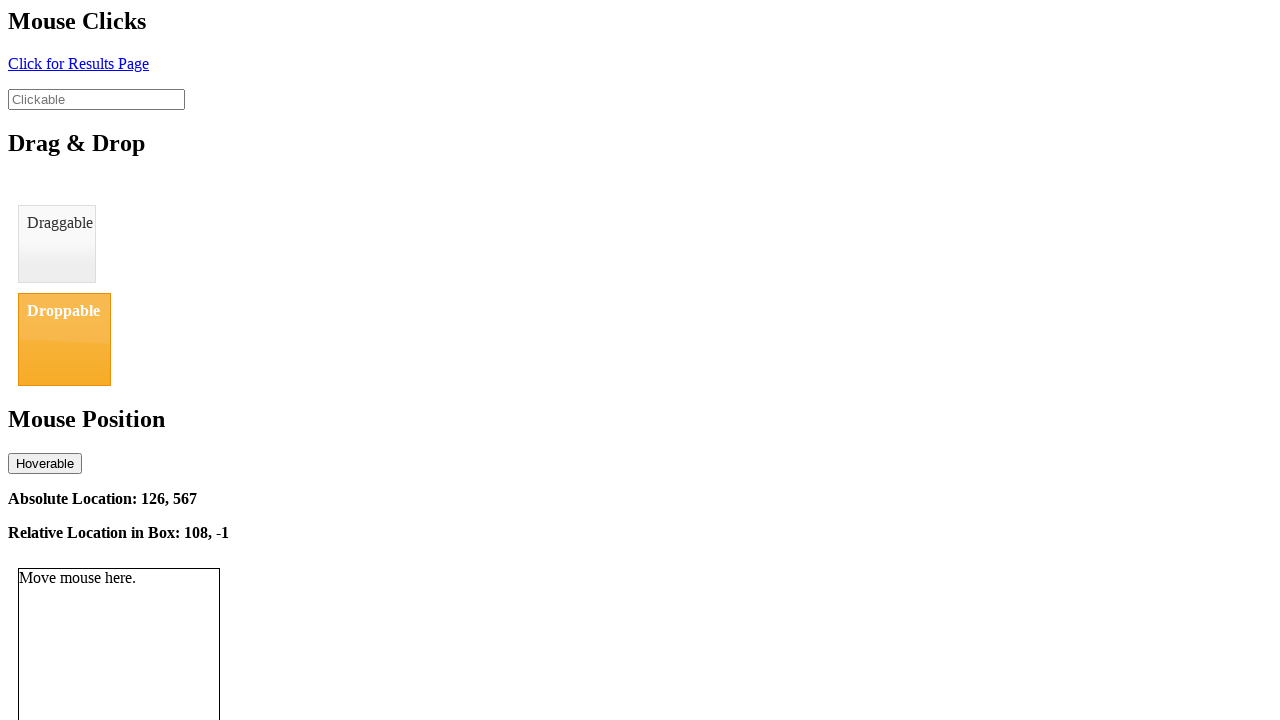

Verified X coordinate is approximately 108 pixels (within 2 pixel tolerance)
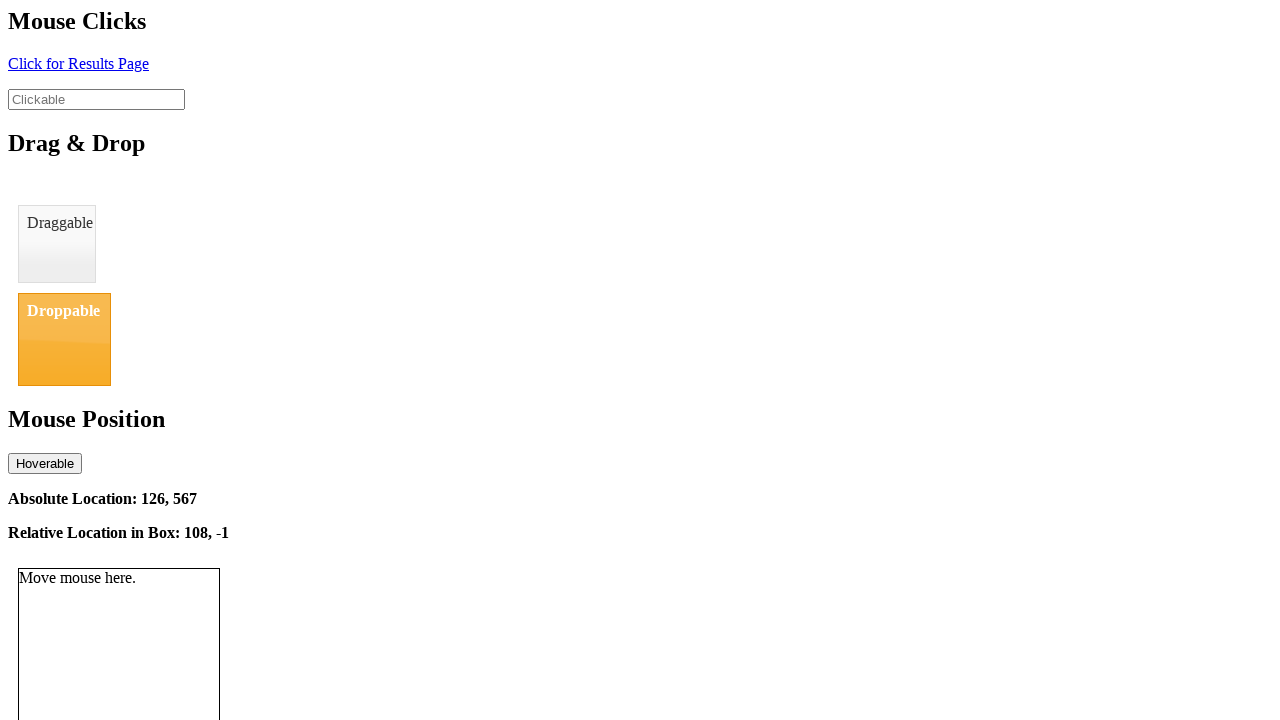

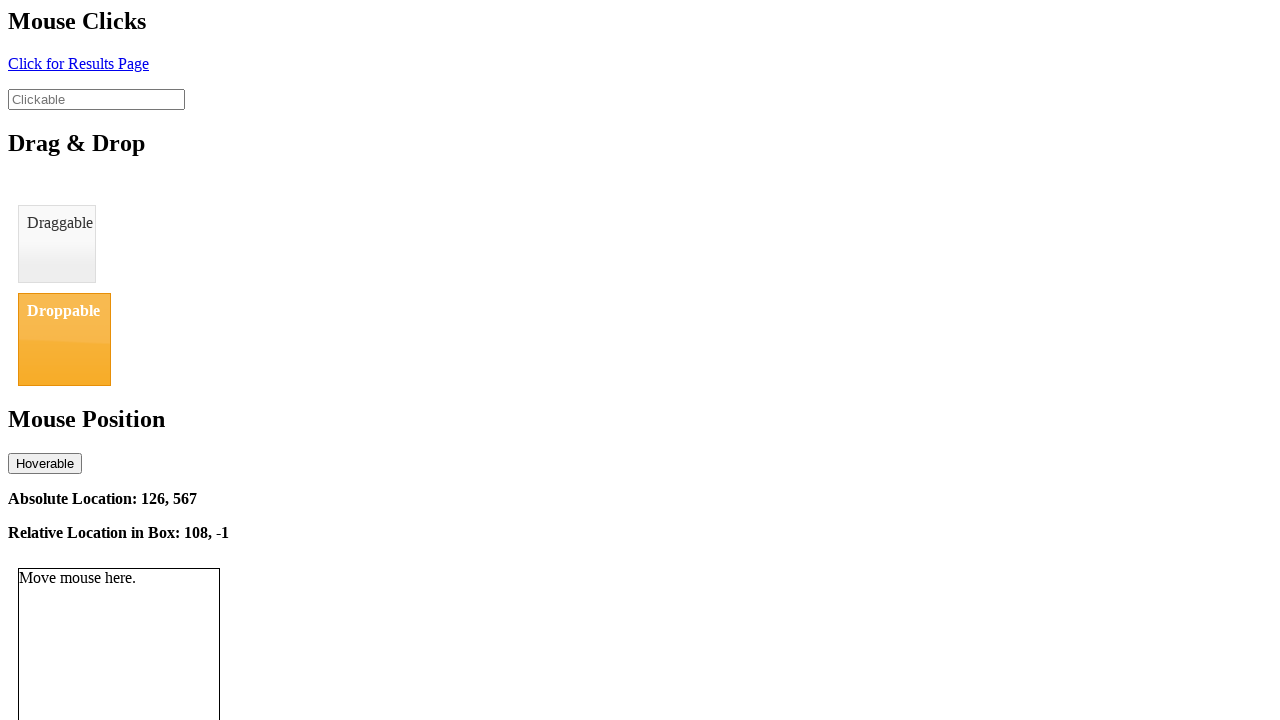